Waits for price to reach $100, clicks book button, solves a math problem and submits the answer

Starting URL: http://suninjuly.github.io/explicit_wait2.html

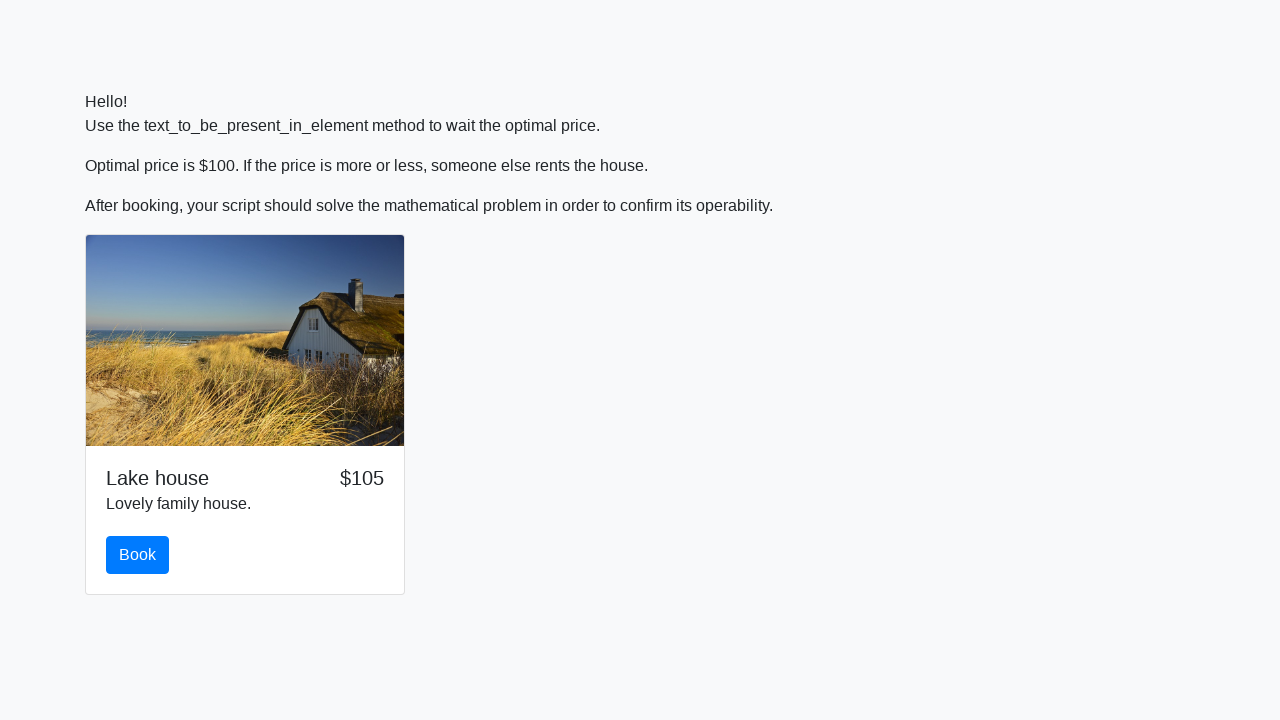

Waited for price to reach $100
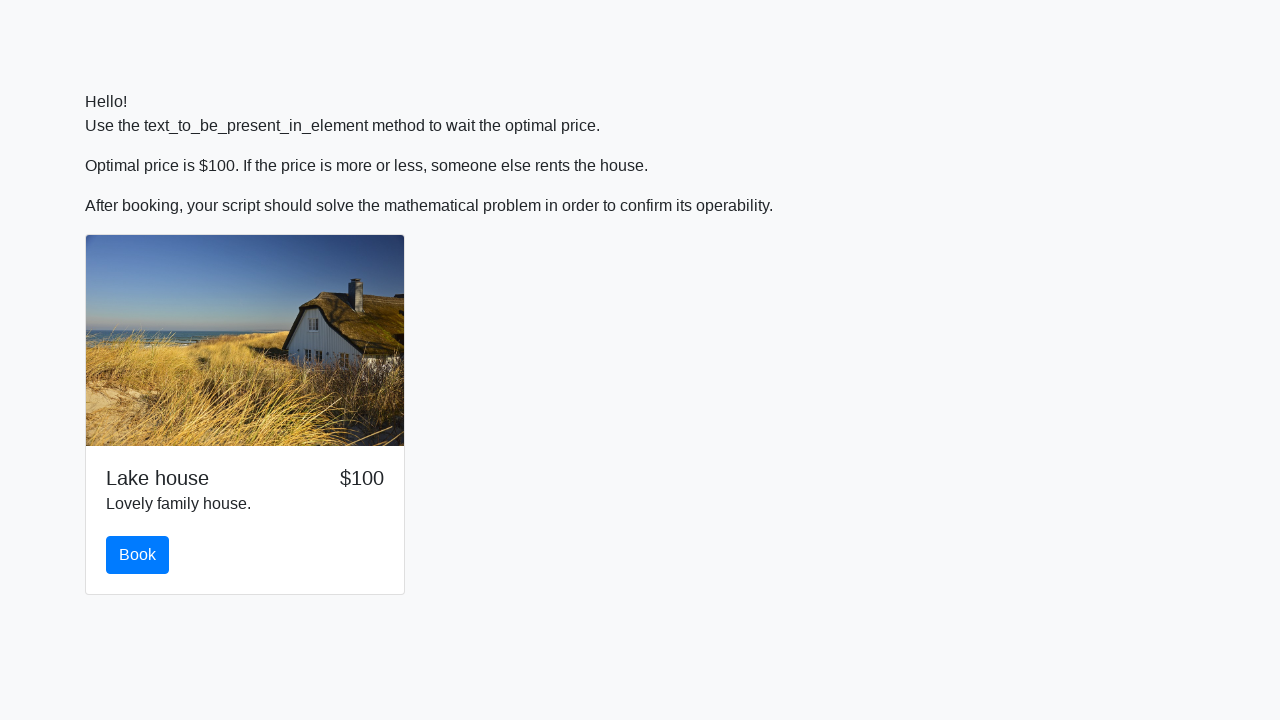

Clicked the book button at (138, 555) on #book
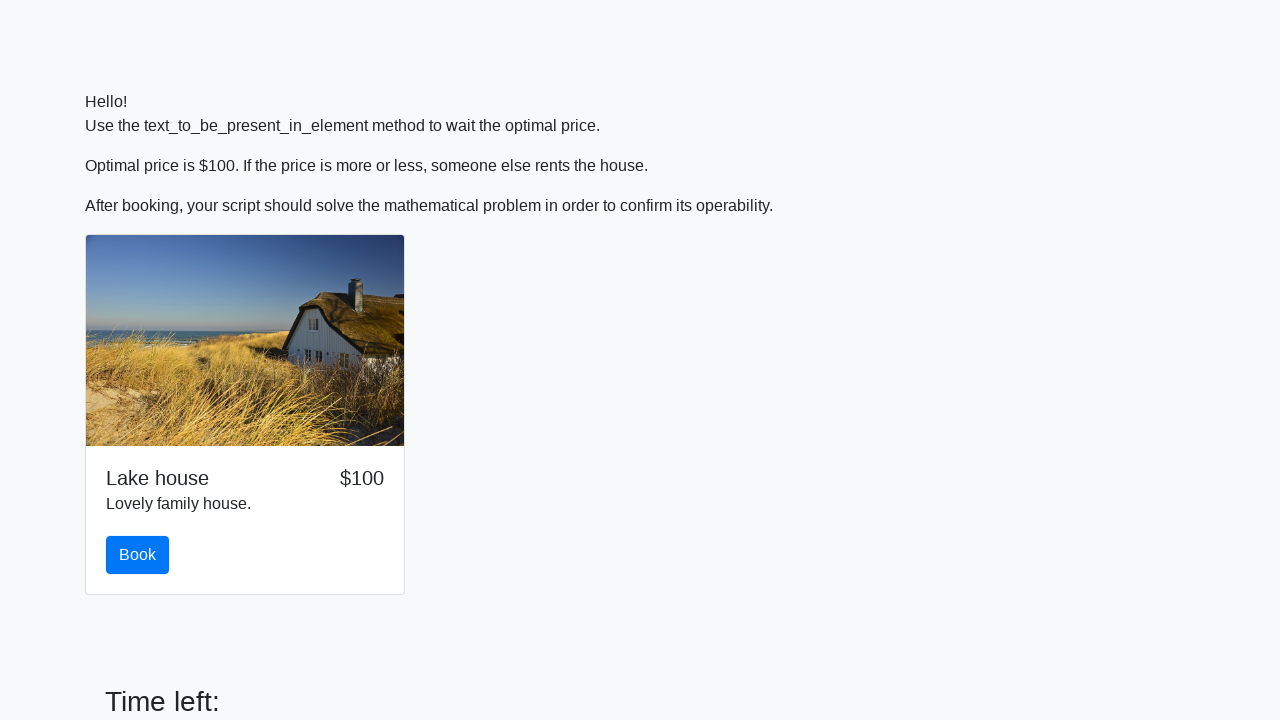

Retrieved input value for calculation
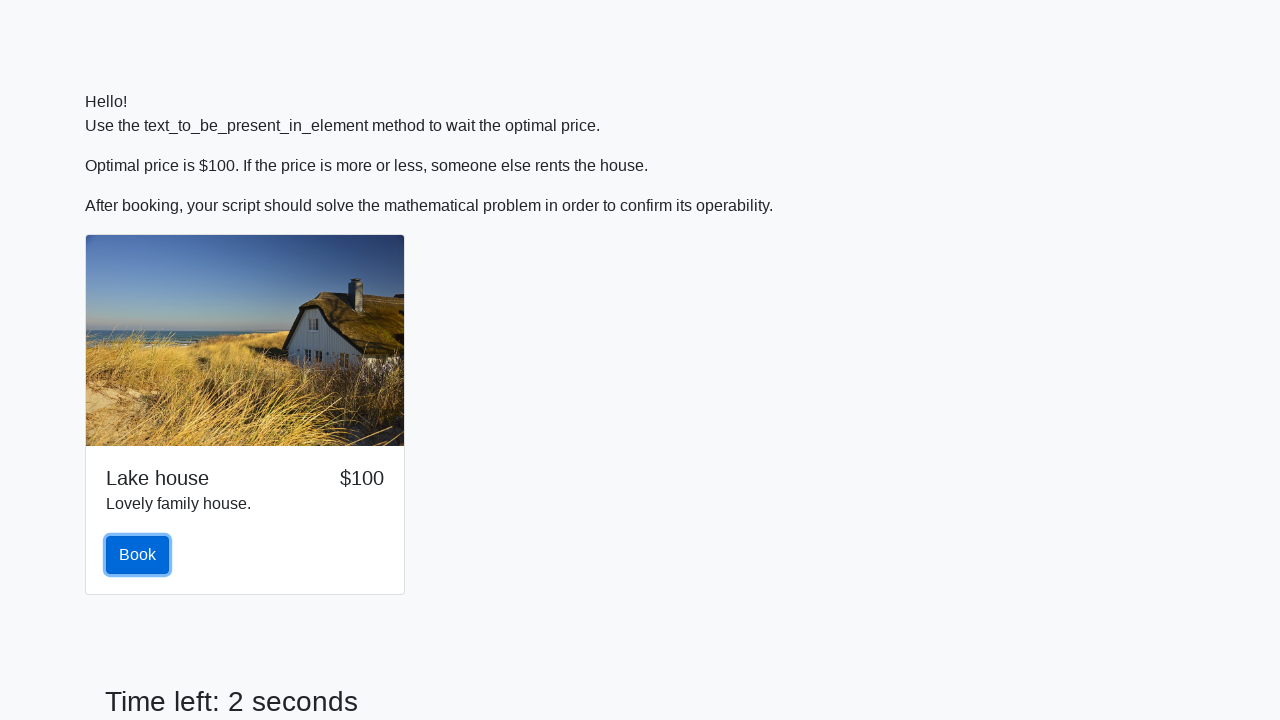

Calculated answer using math formula
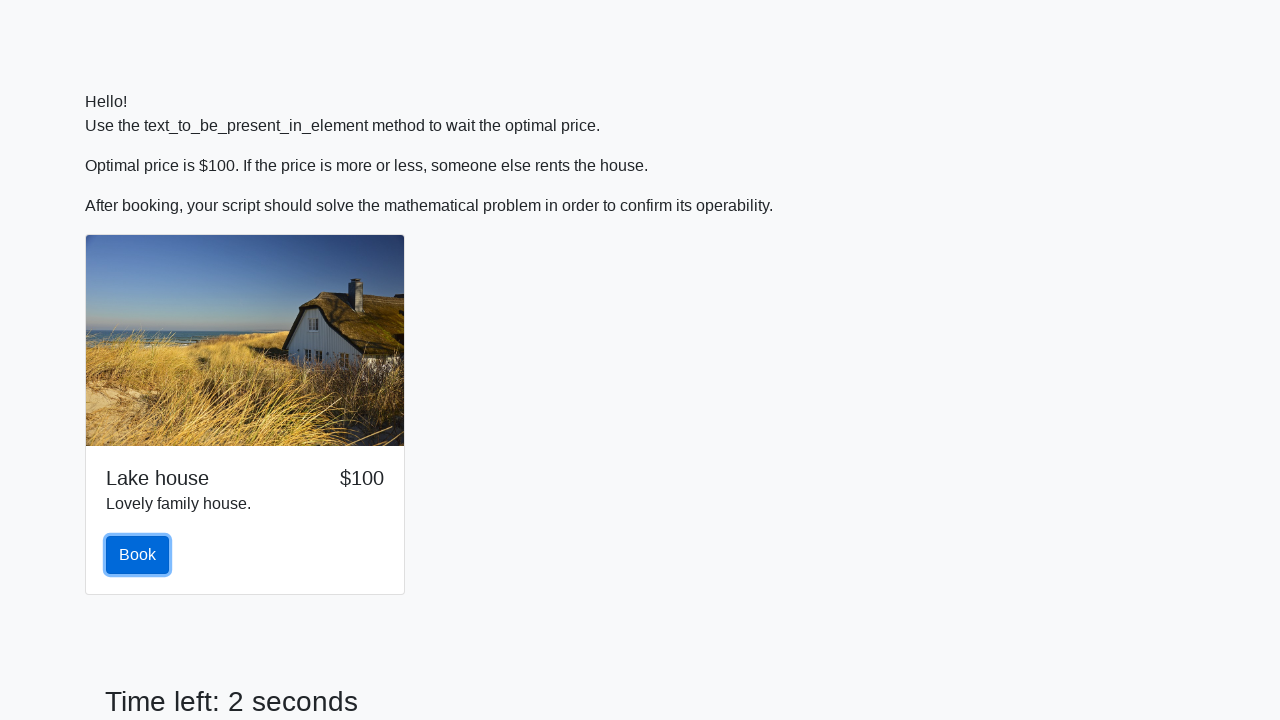

Filled answer field with calculated value on #answer
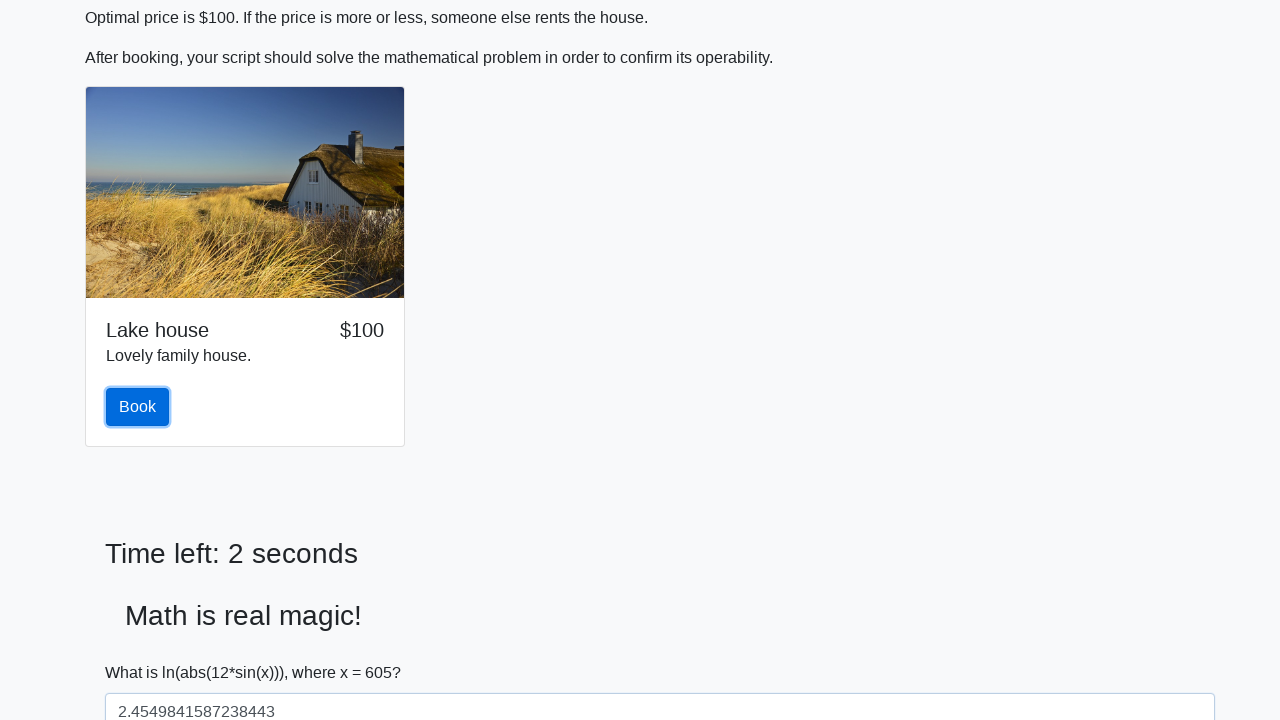

Submitted the form at (143, 651) on button[type="submit"]
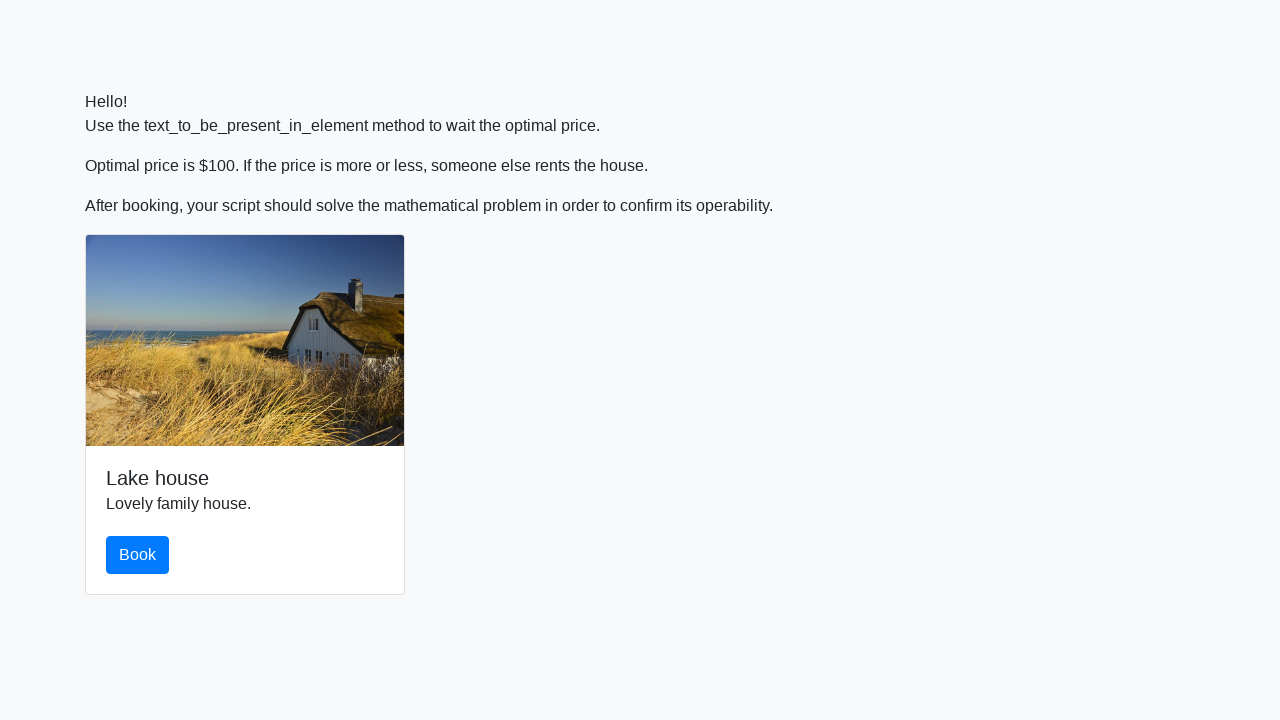

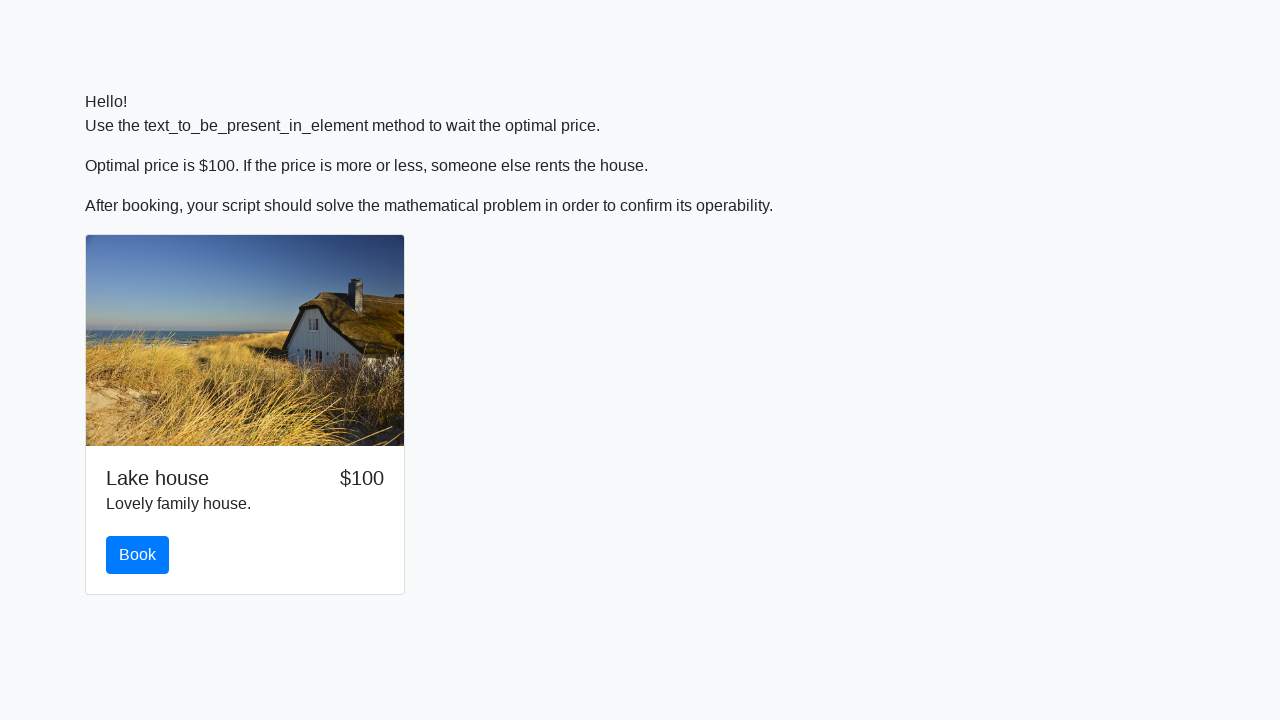